Tests JavaScript confirm dialog by clicking the confirm button and dismissing the alert, then verifying the result text shows cancellation

Starting URL: https://the-internet.herokuapp.com/javascript_alerts

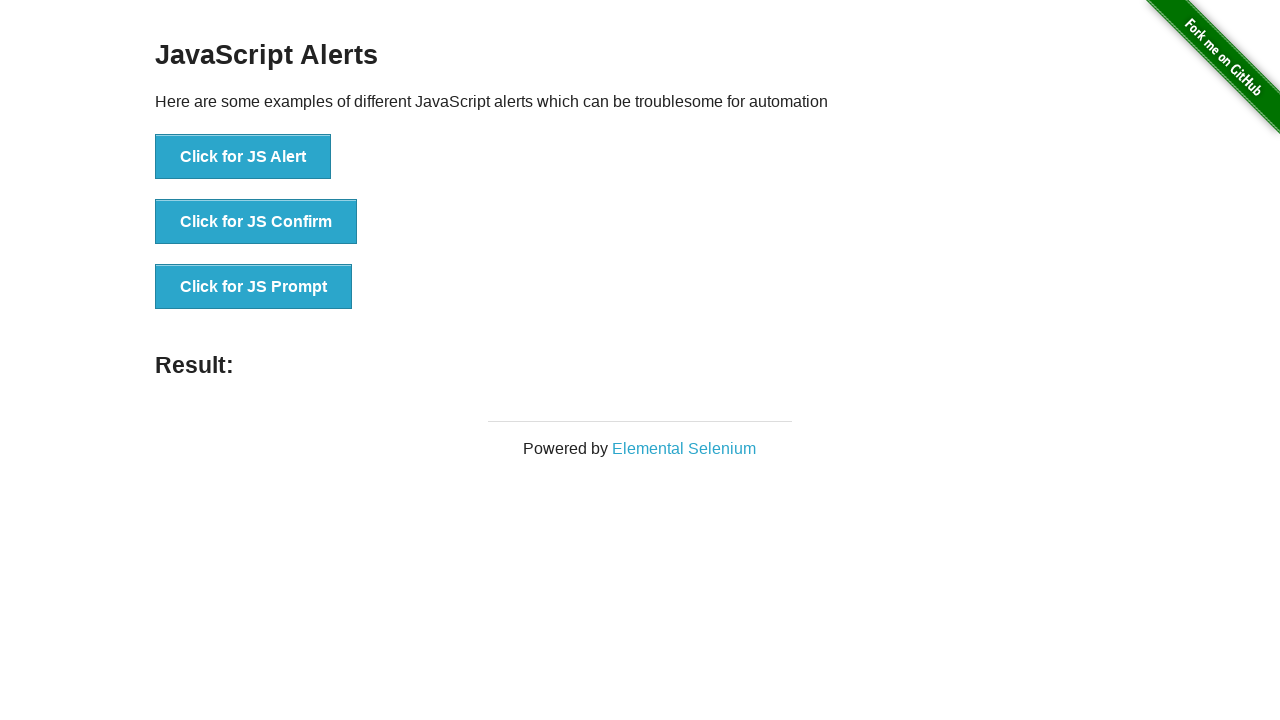

Clicked the confirm button (JS confirm dialog trigger) at (256, 222) on #content > div > ul > li:nth-child(2) > button
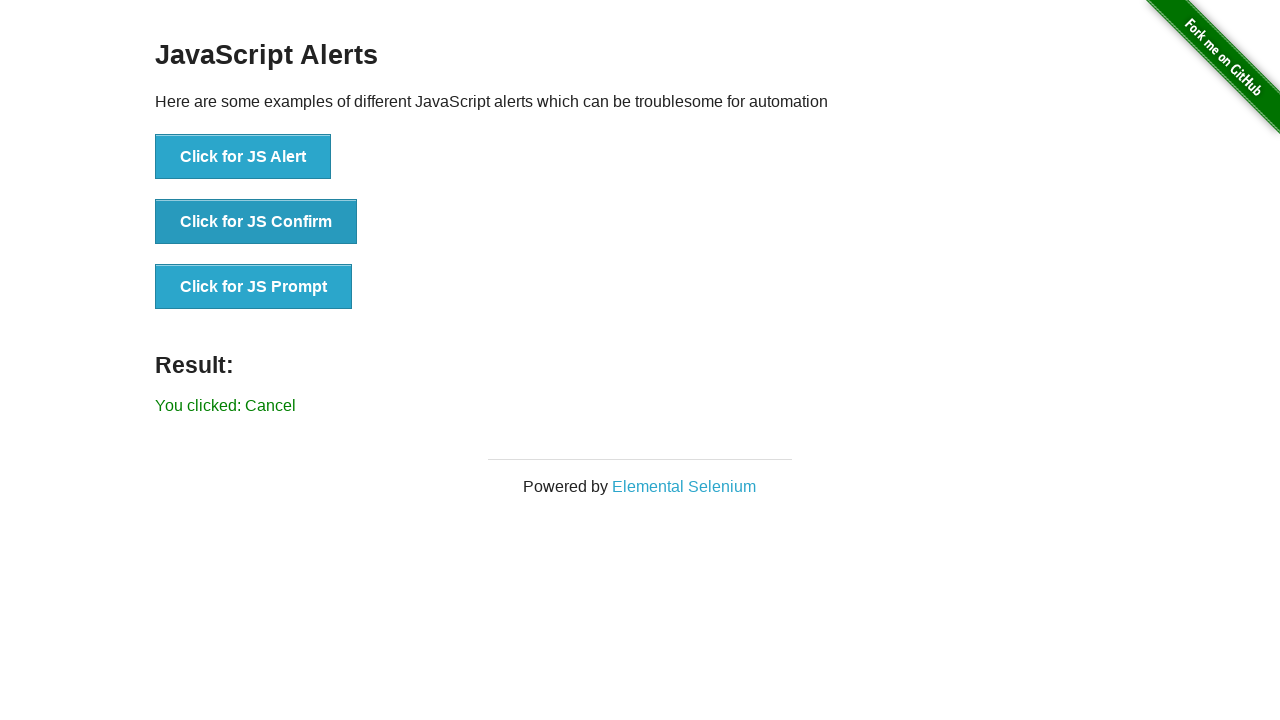

Set up dialog handler to dismiss the confirm dialog
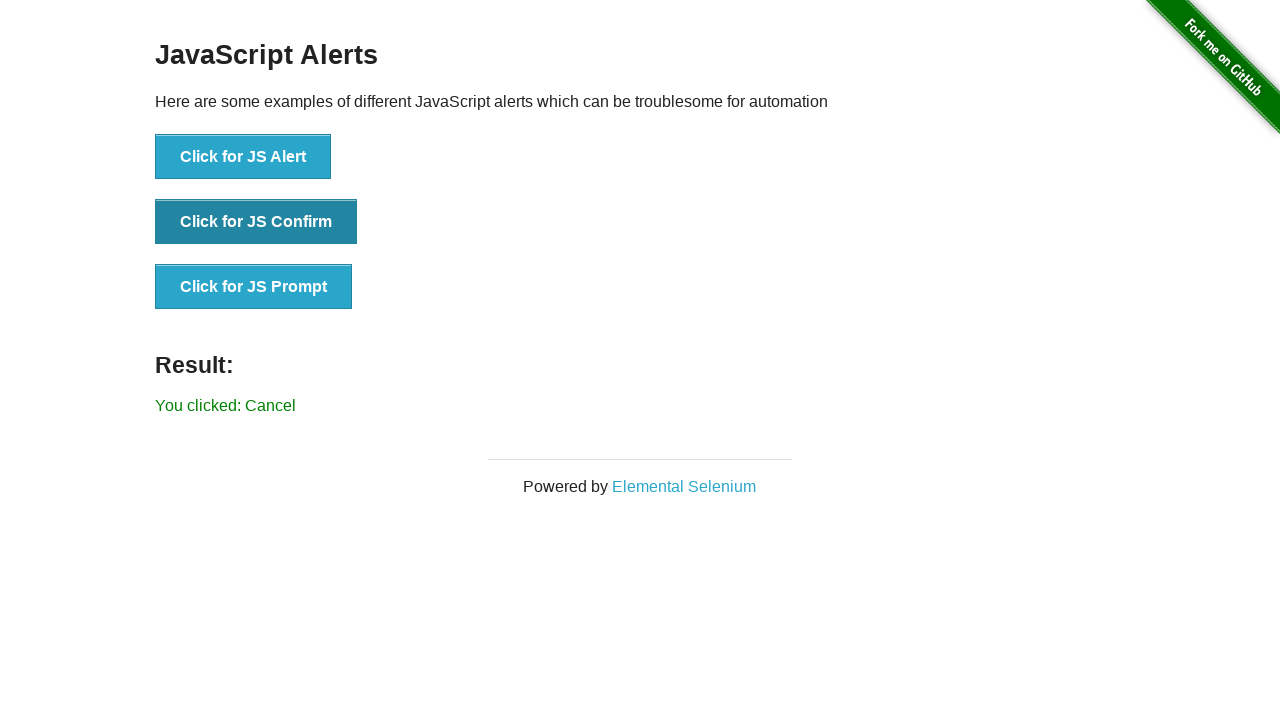

Verified result text shows 'You clicked: Cancel' after dismissing confirm dialog
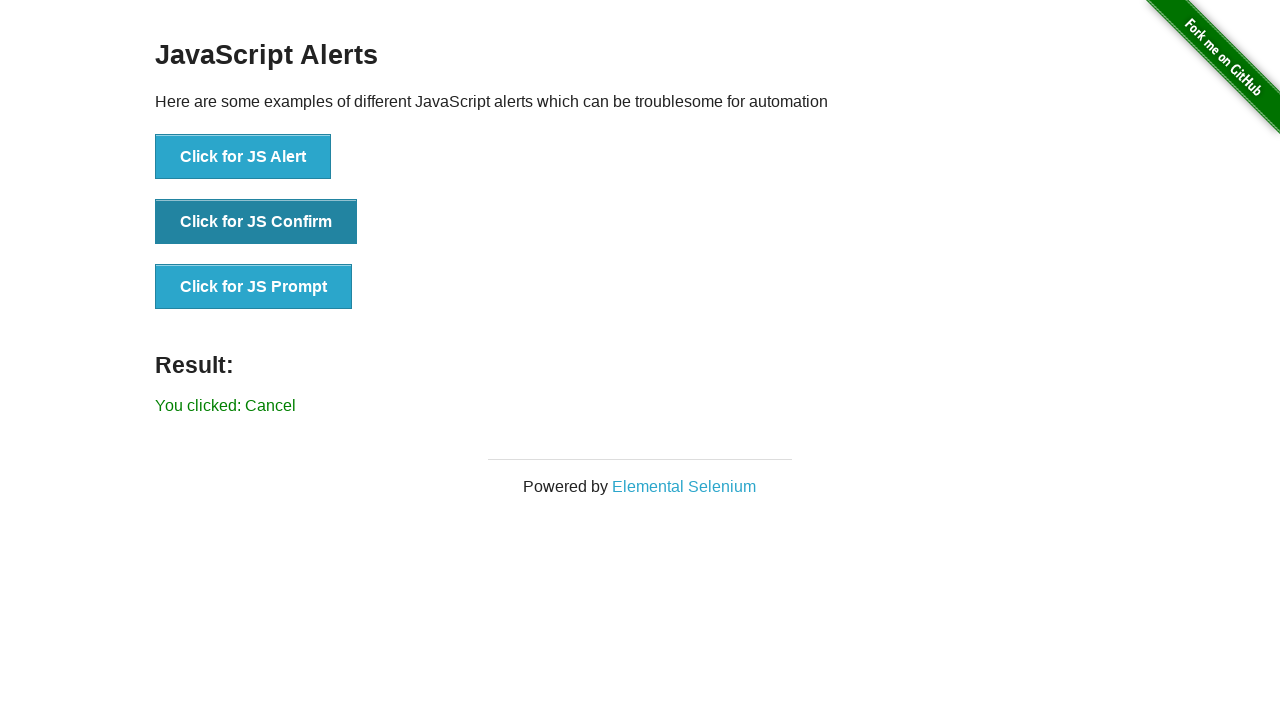

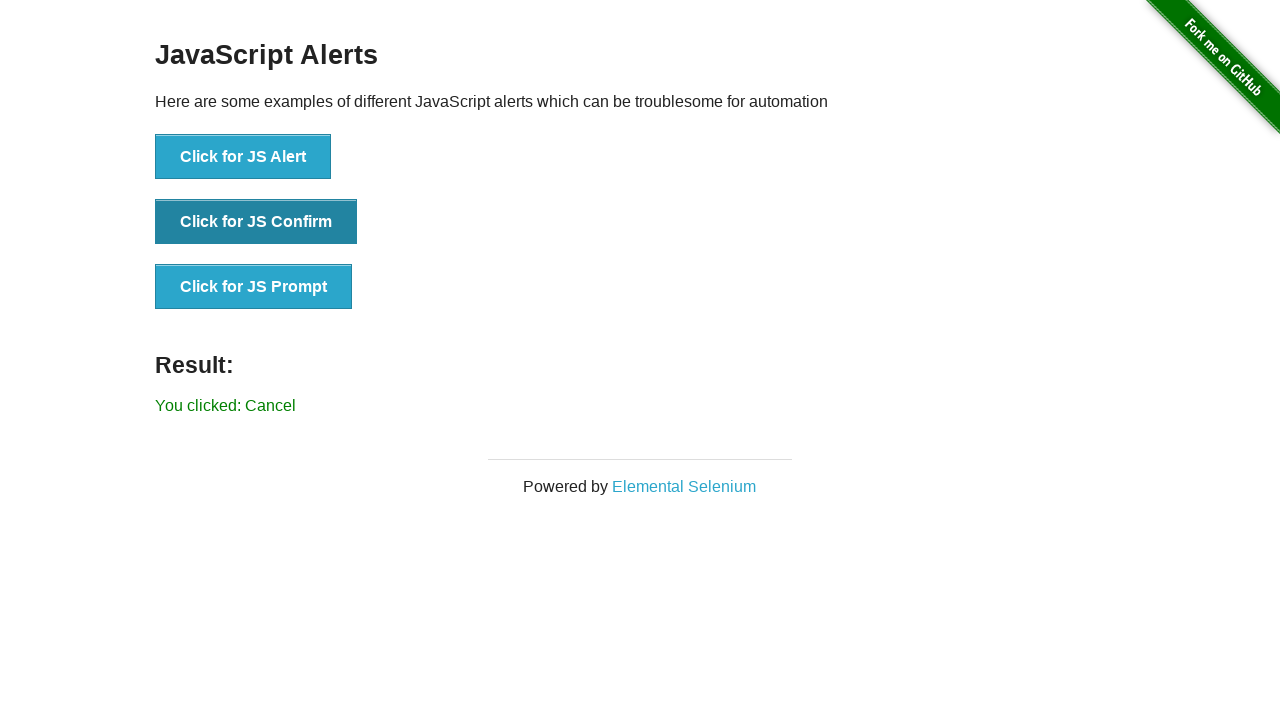